Navigates to Yahoo Japan homepage, scrolls to a "Service List" link at the bottom of the page, and clicks on it.

Starting URL: https://www.yahoo.co.jp/

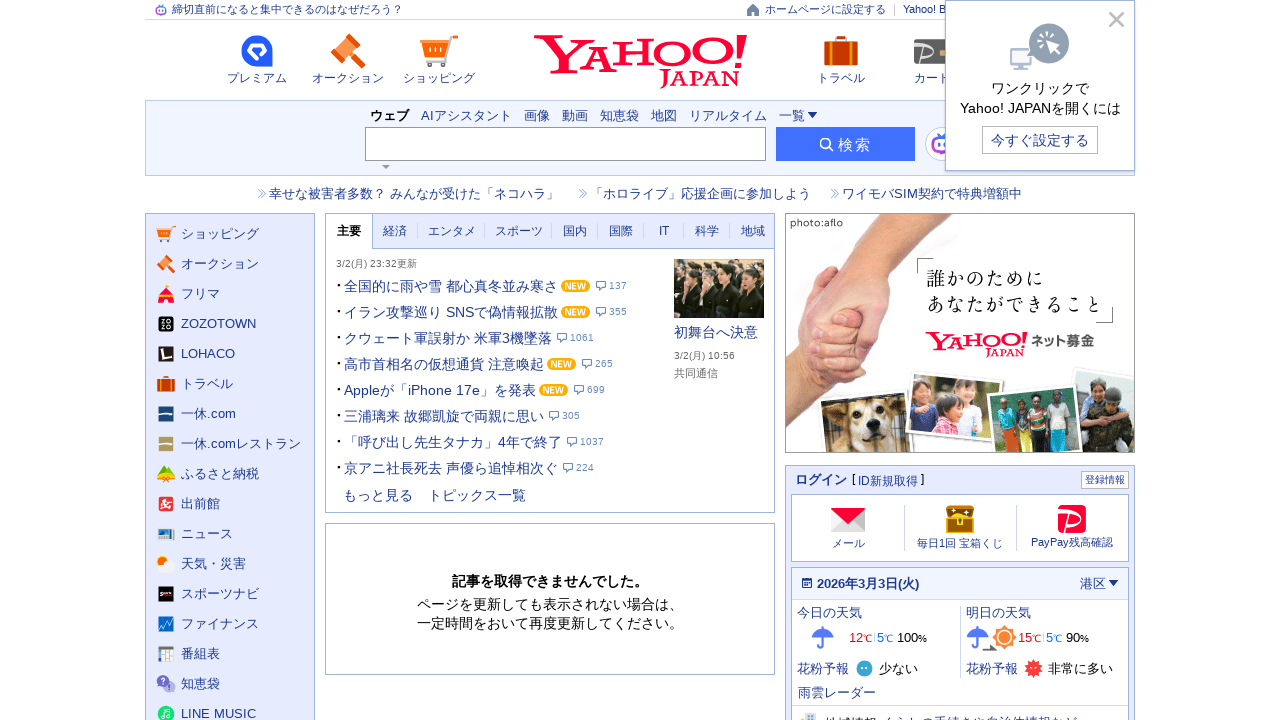

Navigated to Yahoo Japan homepage
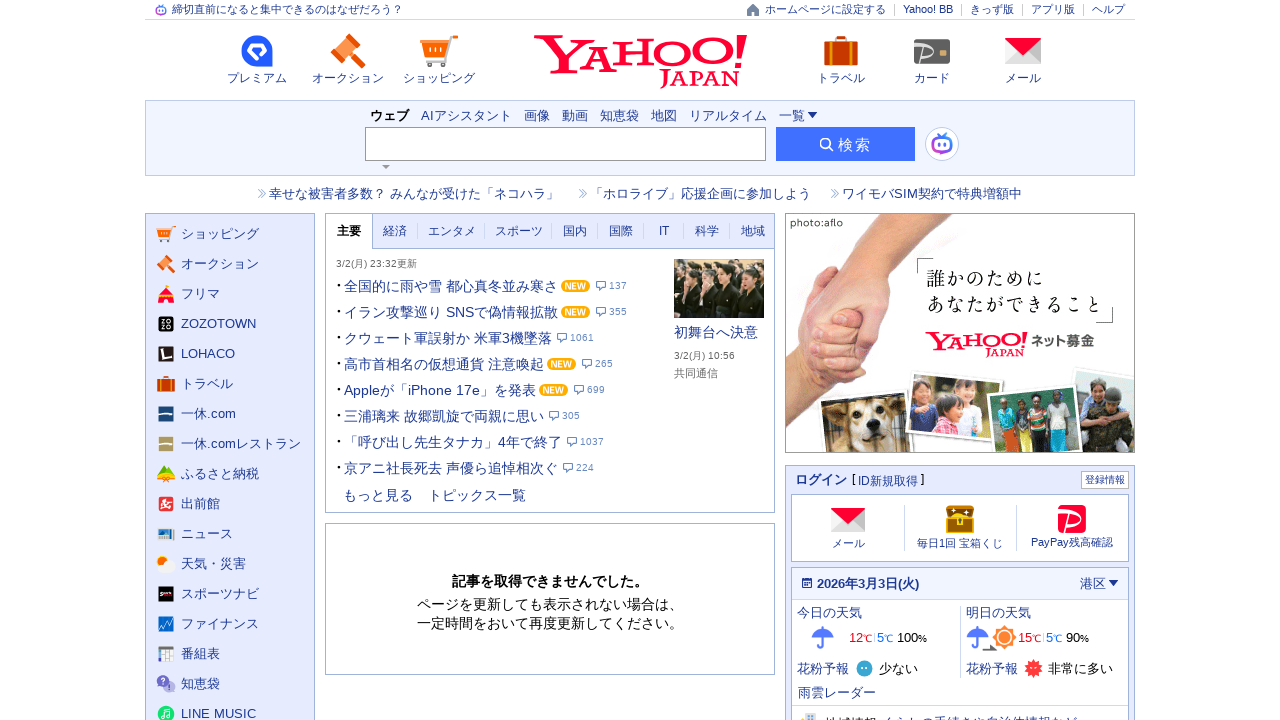

Scrolled to Service List link at bottom of page
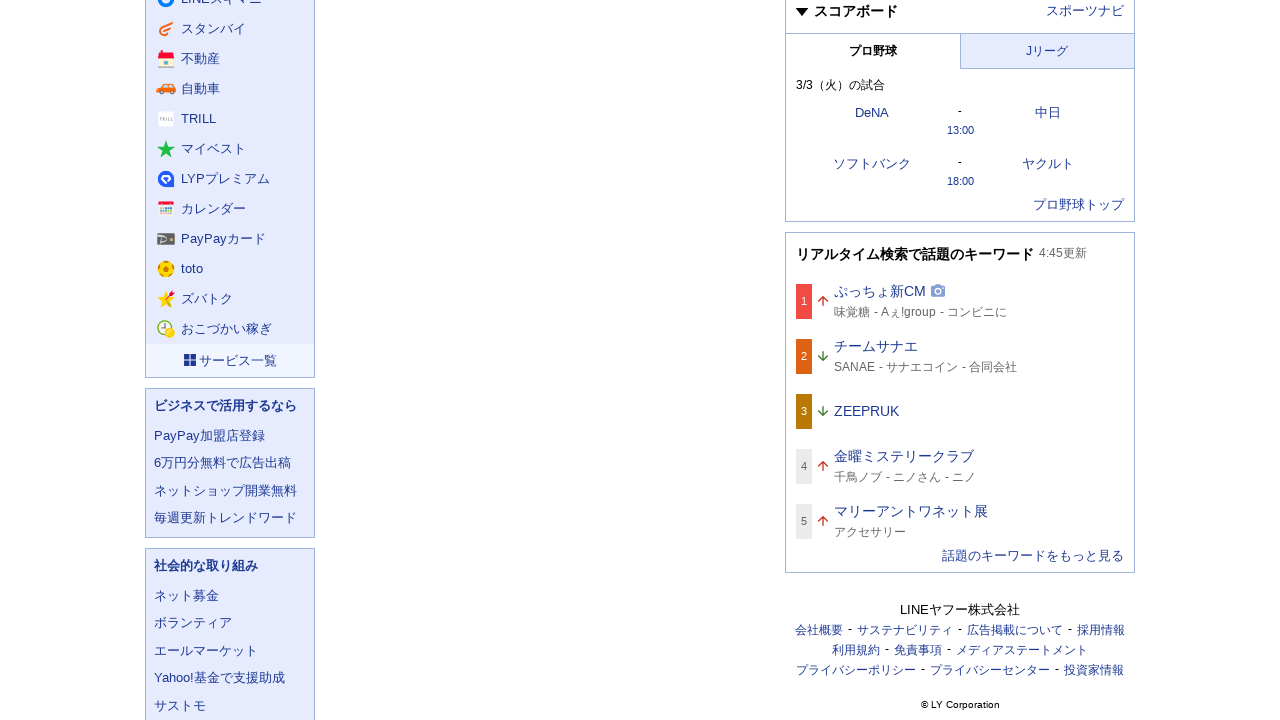

Clicked on Service List link at (238, 360) on xpath=//*[@id="ToolFooter"]/a/dl/dt/span
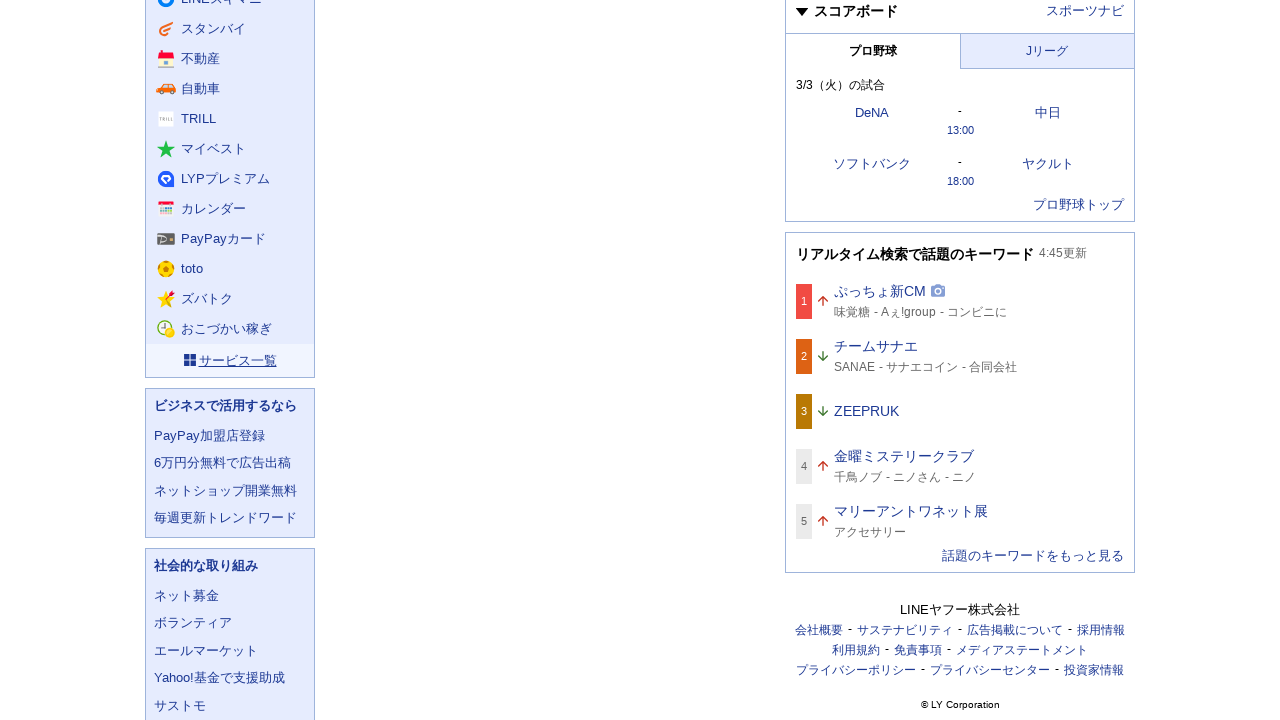

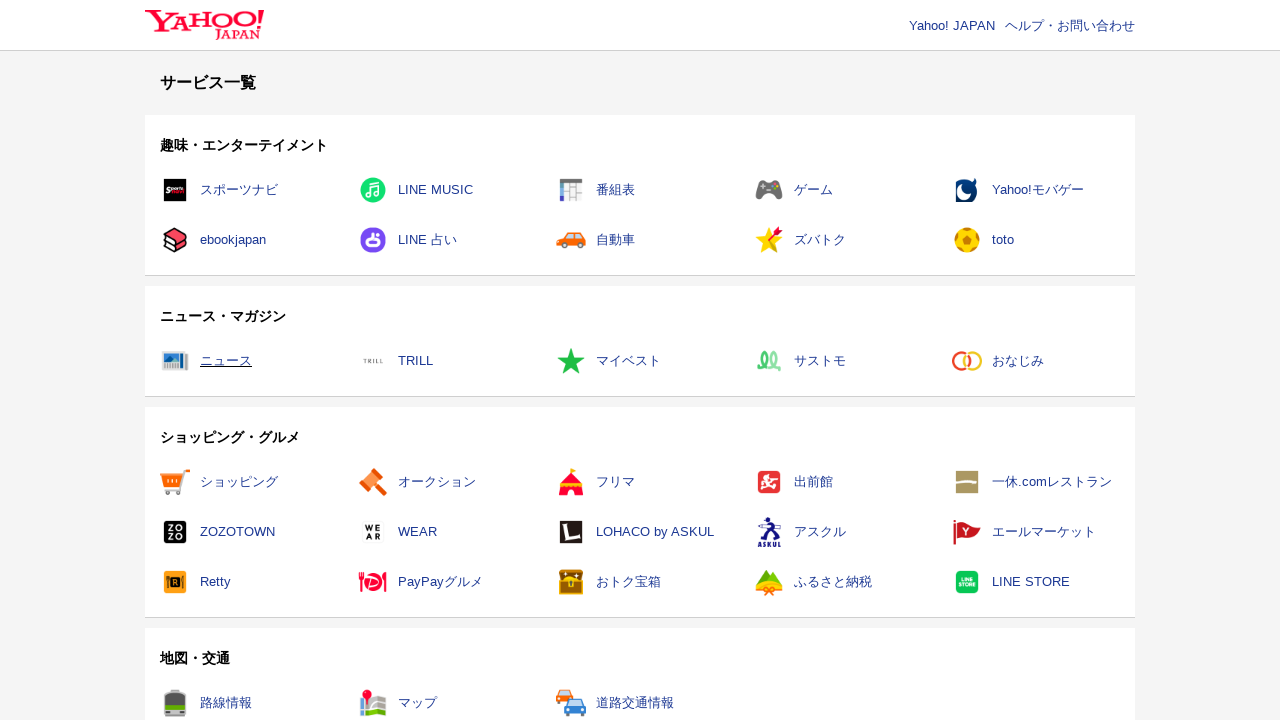